Finds an element by ID and retrieves its text content to verify element location works correctly

Starting URL: https://acctabootcamp.github.io/site/examples/locators

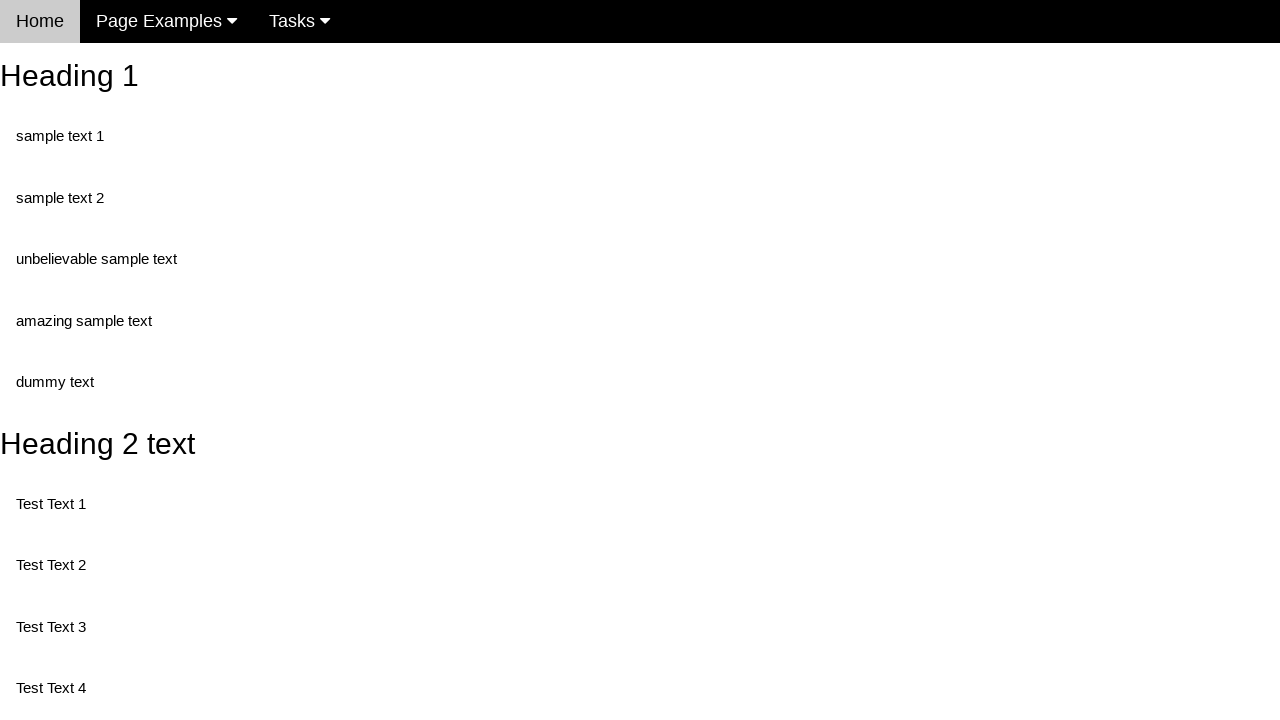

Navigated to locators example page
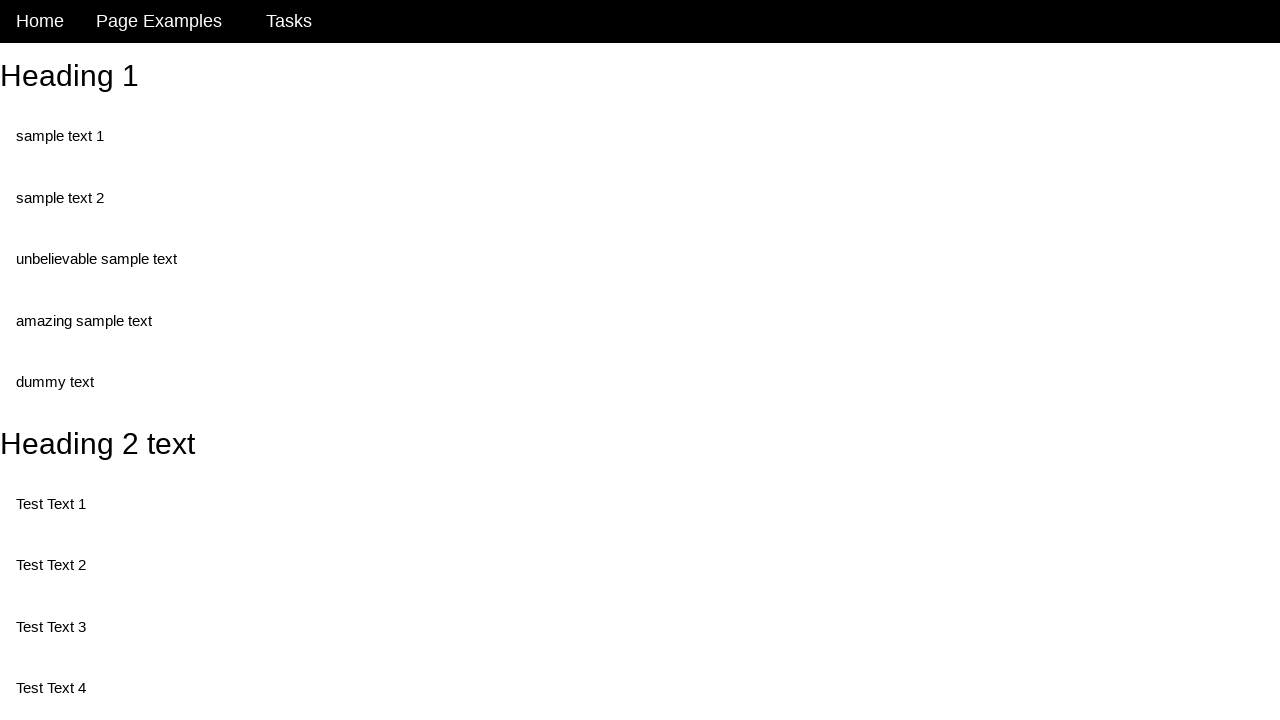

Located element with ID 'heading_2'
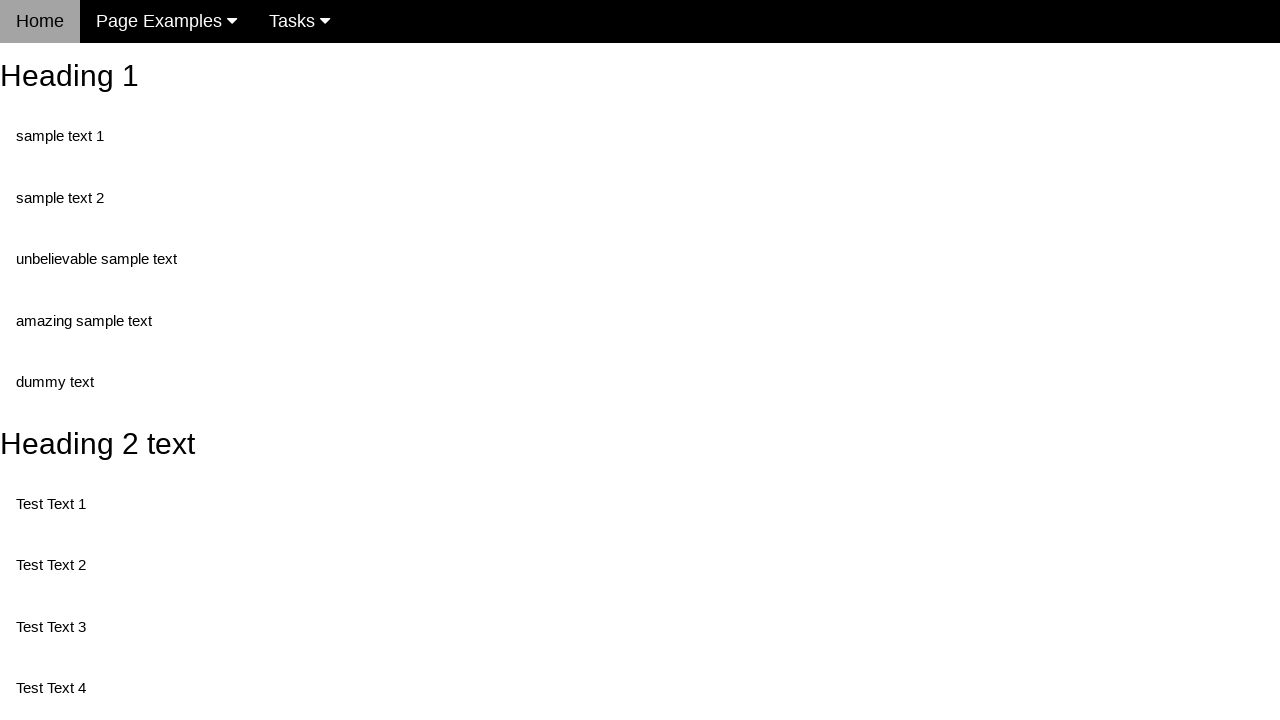

Element with ID 'heading_2' is now visible and ready
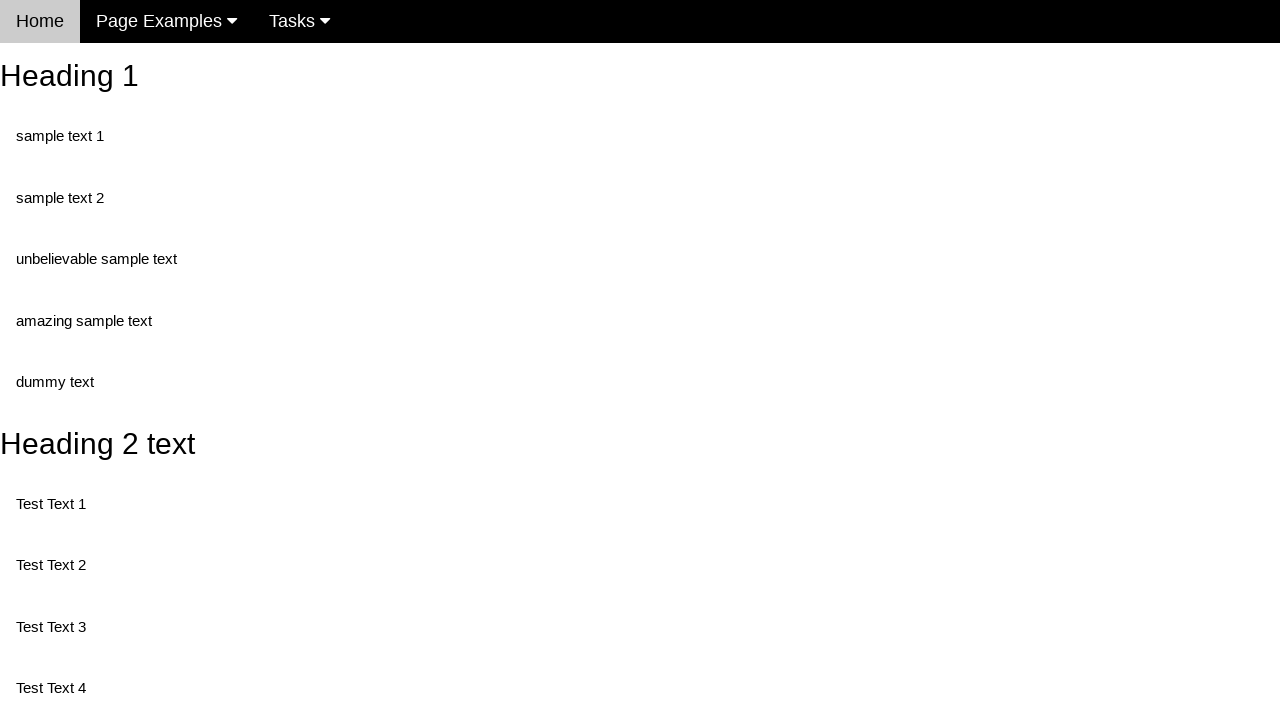

Retrieved text content from element: 'Heading 2 text'
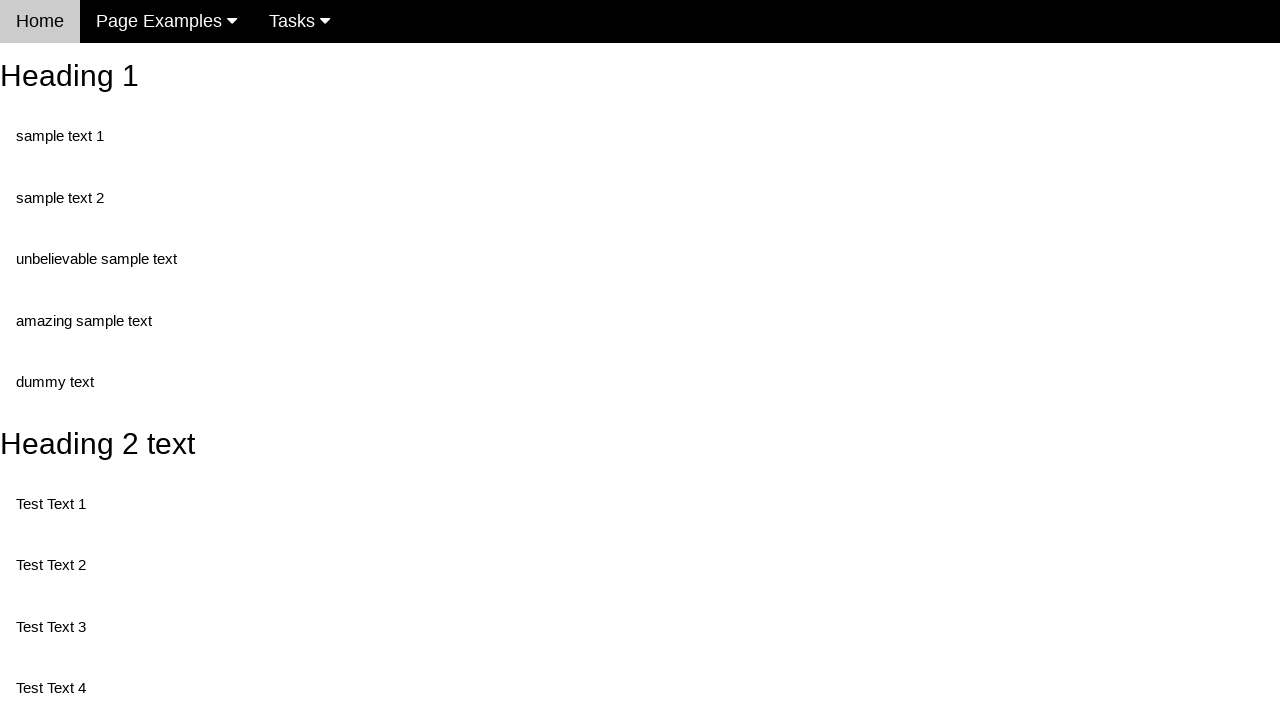

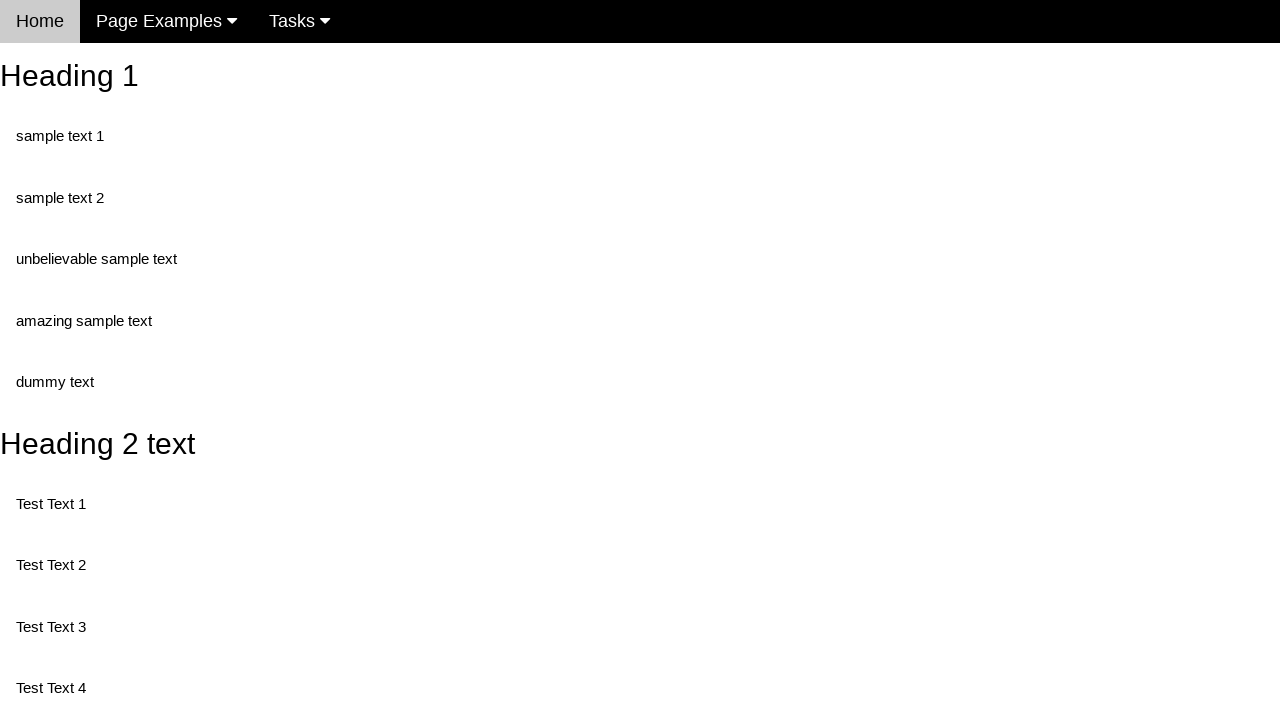